Navigates to LambdaTest Selenium Playground, clicks on Table Pagination link, and selects "Show ALL Rows" from the dropdown to display all table data with last names and phone numbers.

Starting URL: https://www.lambdatest.com/selenium-playground/

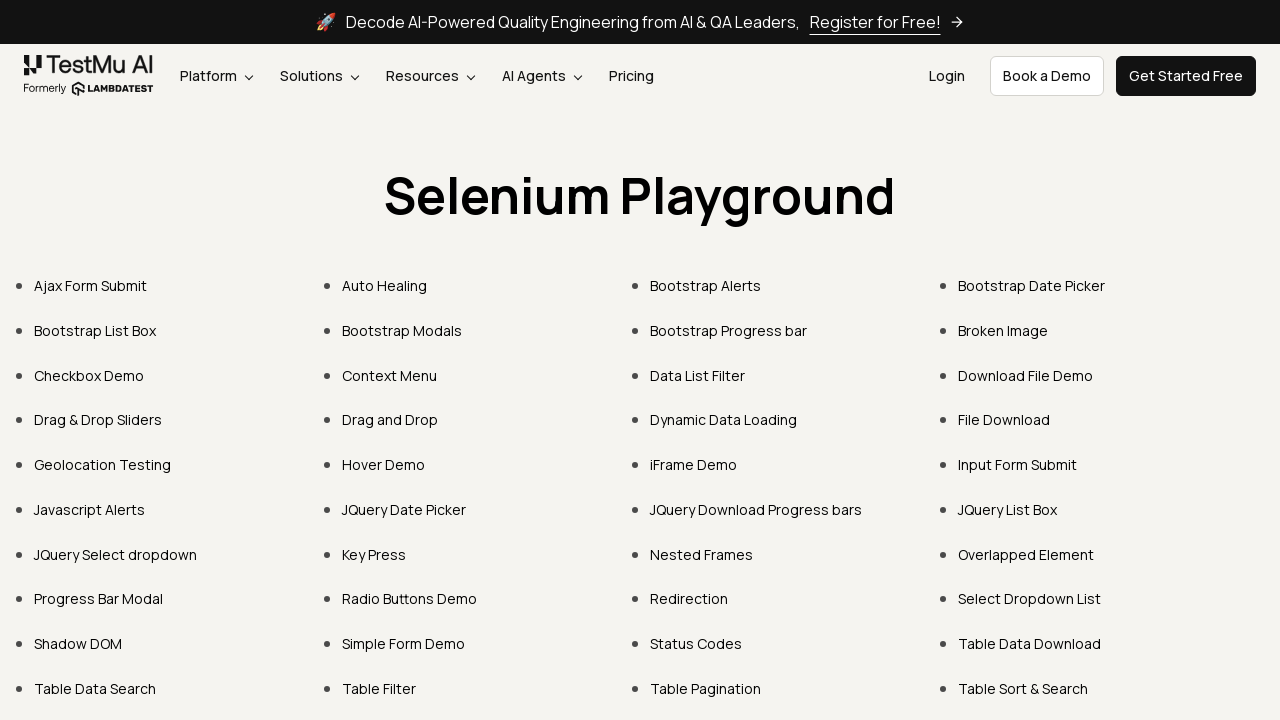

Clicked on Table Pagination link at (706, 688) on xpath=//a[contains(.,'Table Pagination')]
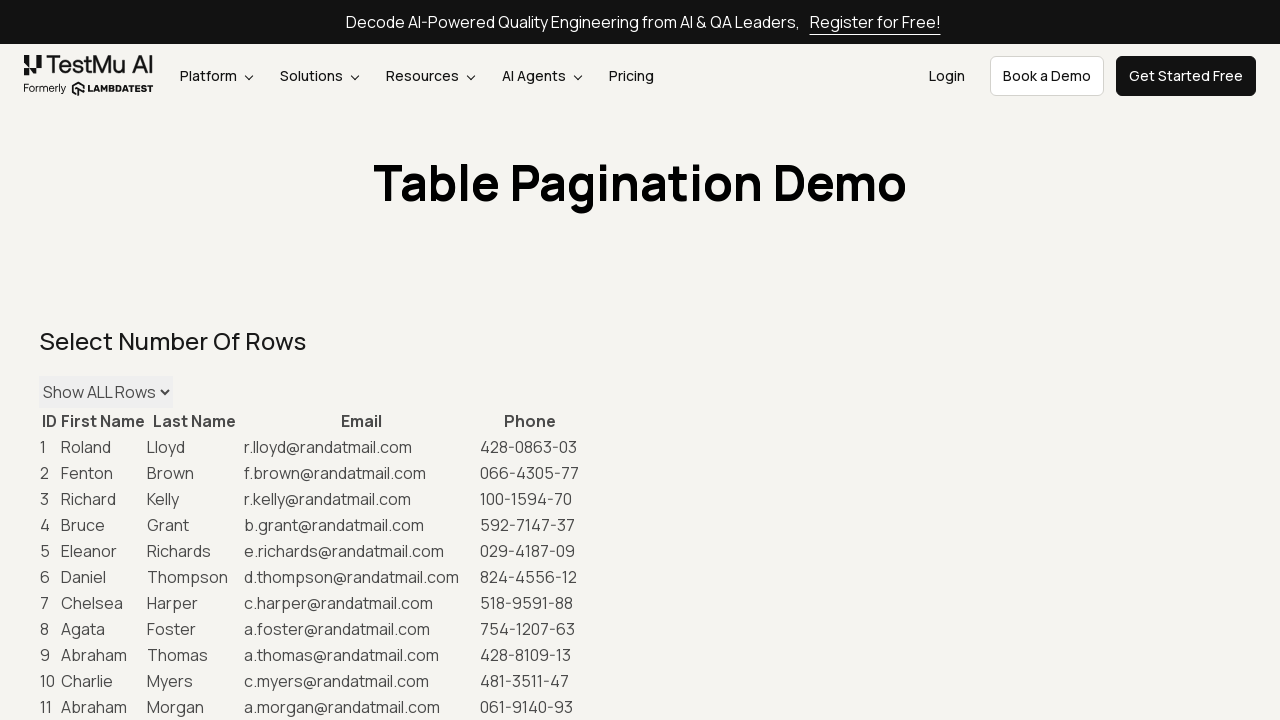

Dropdown menu for rows per page loaded
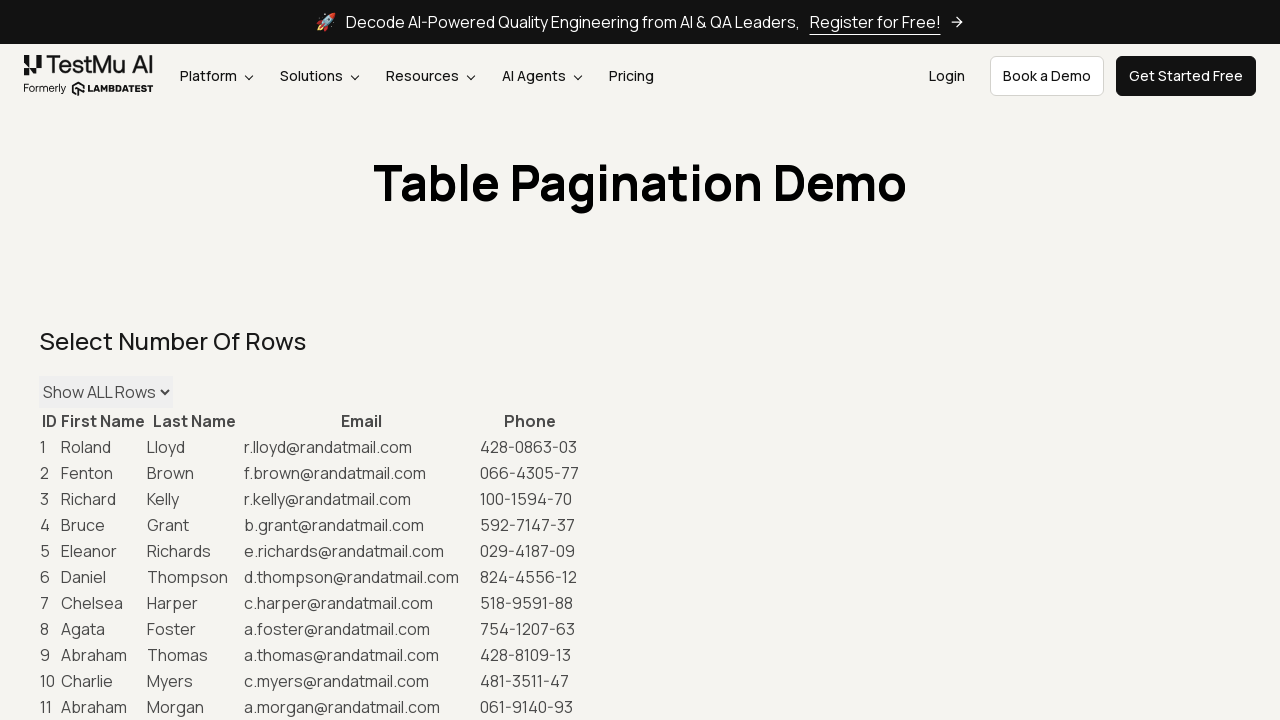

Selected 'Show ALL Rows' from the dropdown to display all table data on #maxRows
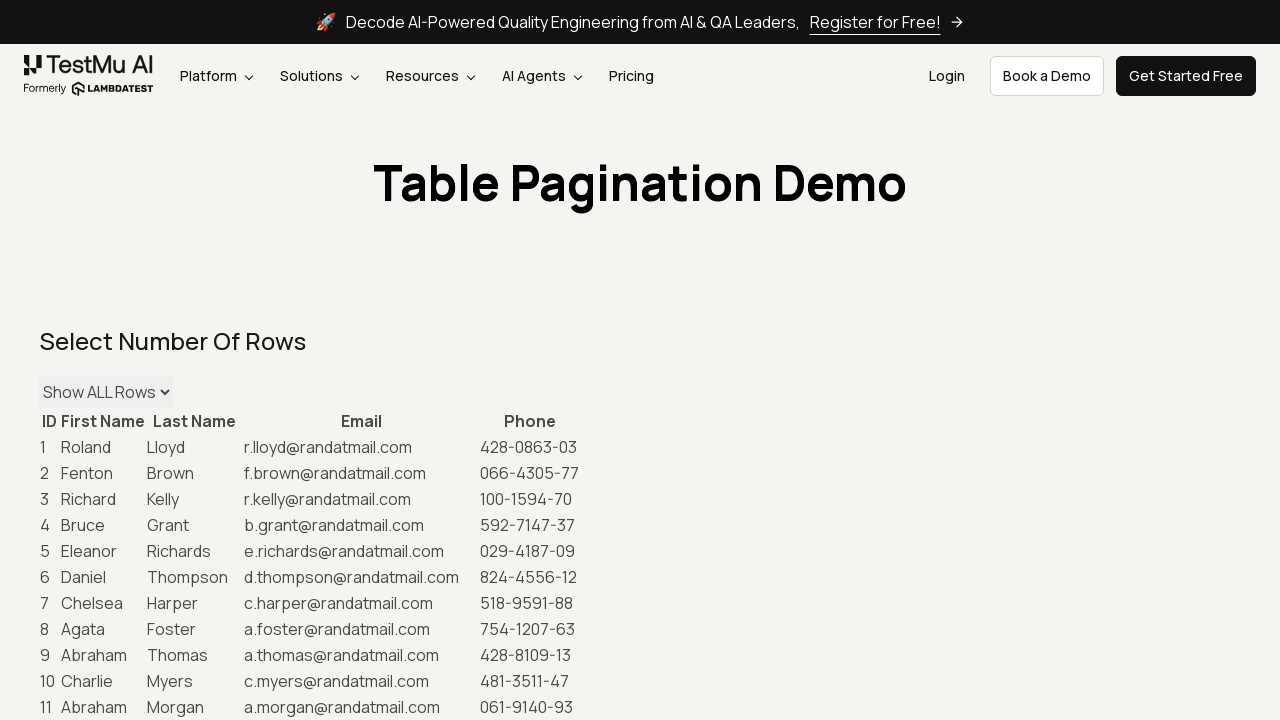

All table rows with last names and phone numbers are now visible
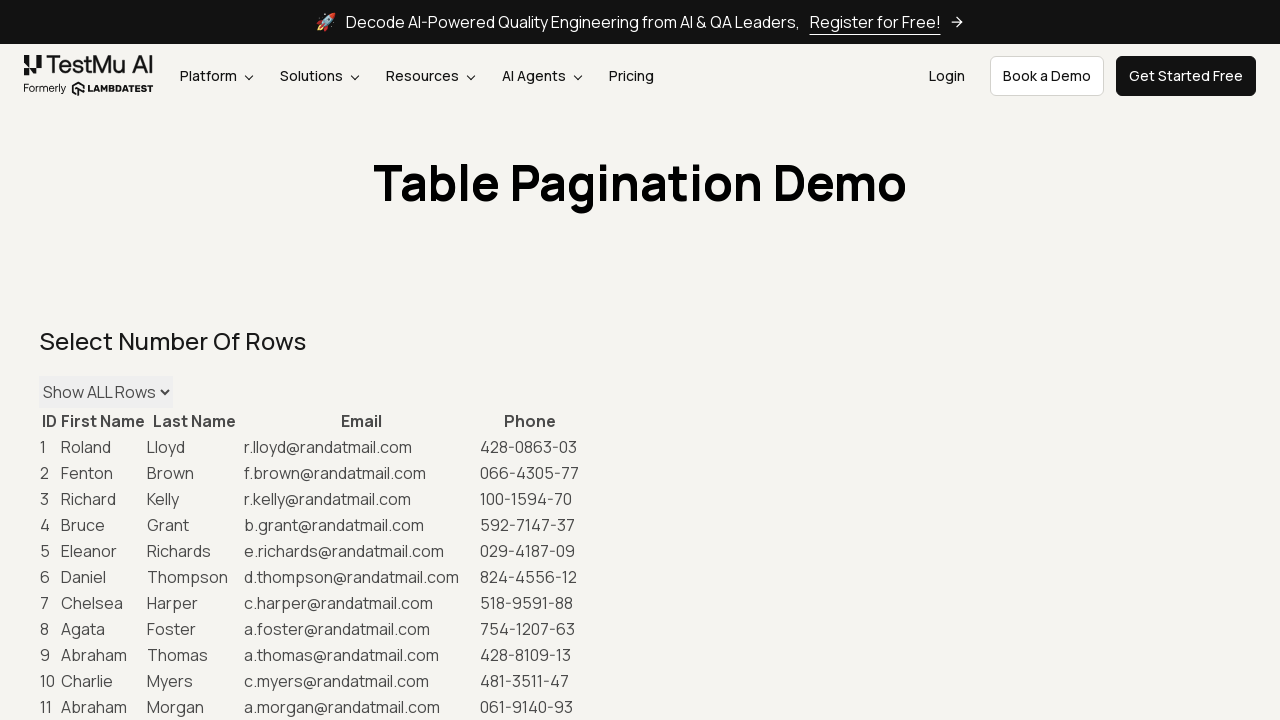

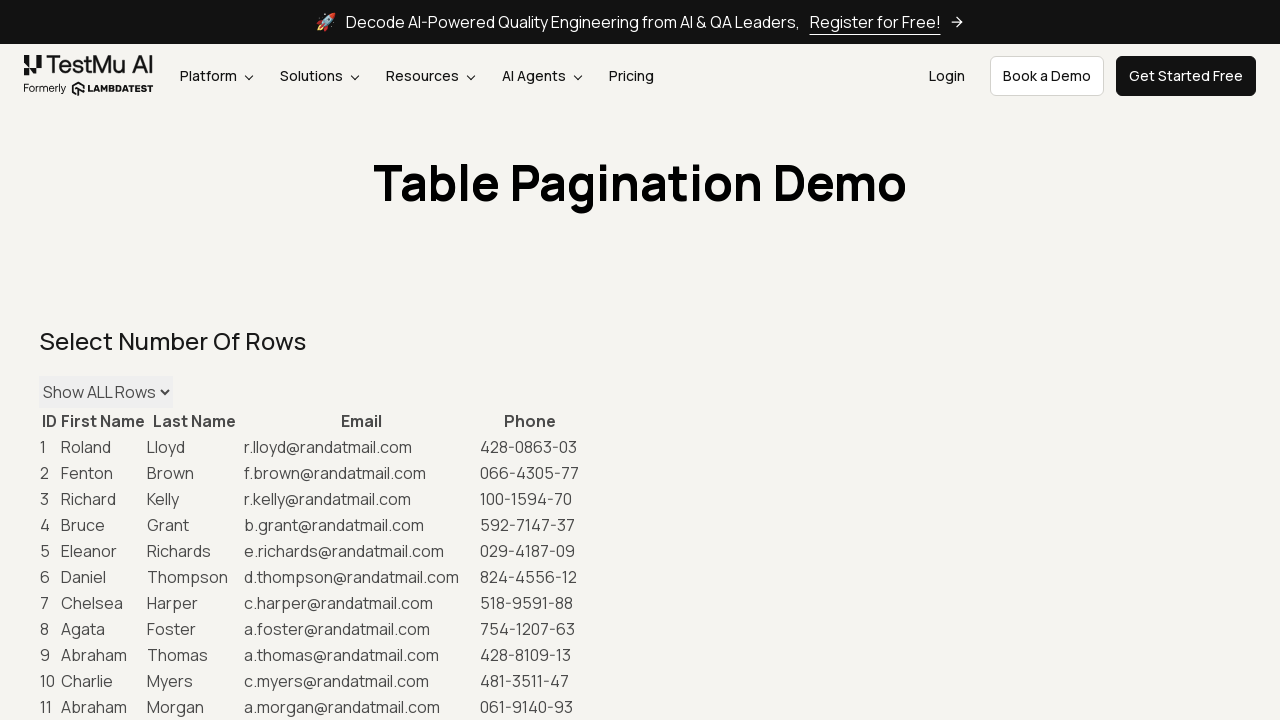